Tests button functionality on a web form by checking if the submit button is enabled and clicking it

Starting URL: https://www.selenium.dev/selenium/web/web-form.html

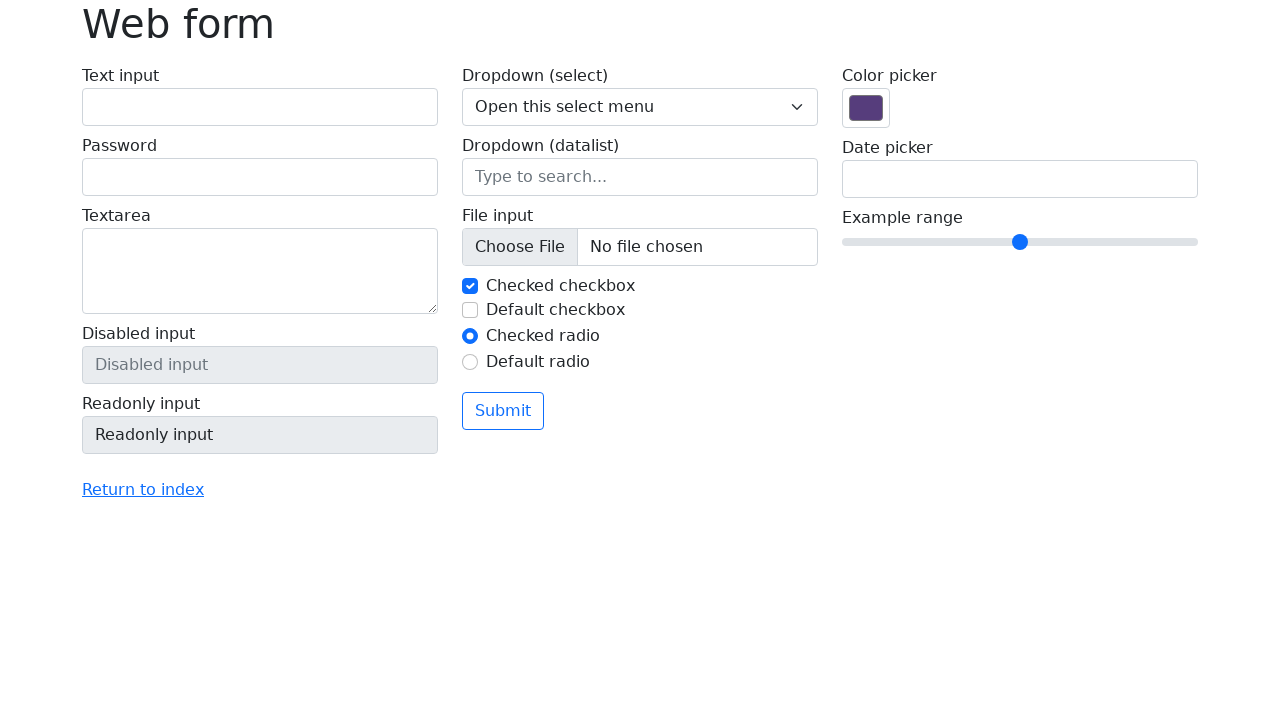

Located submit button on web form
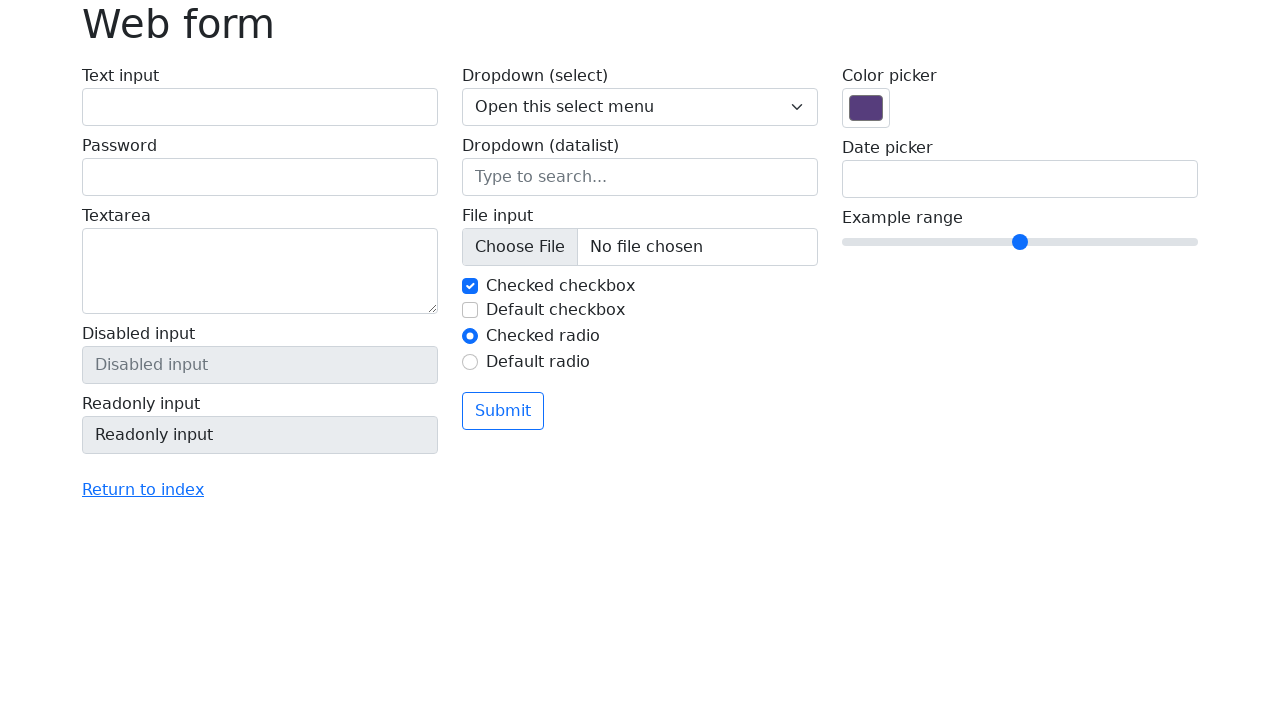

Verified submit button is enabled
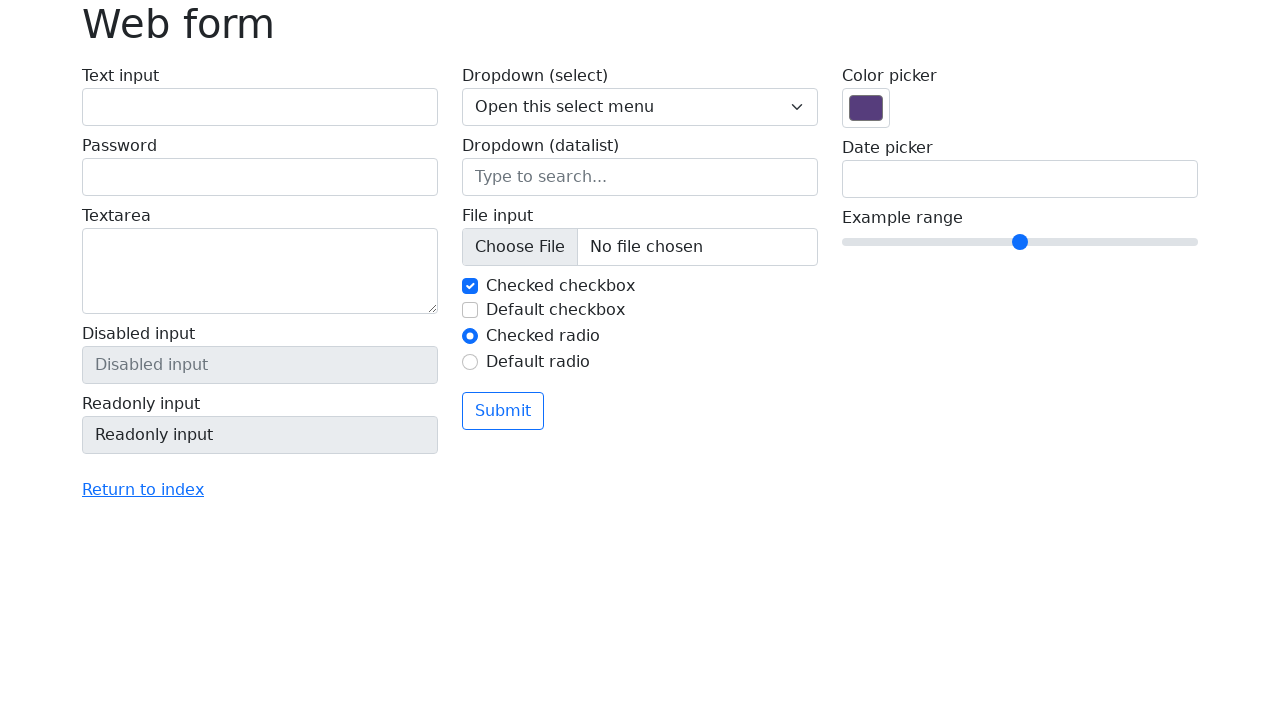

Retrieved button text: Submit
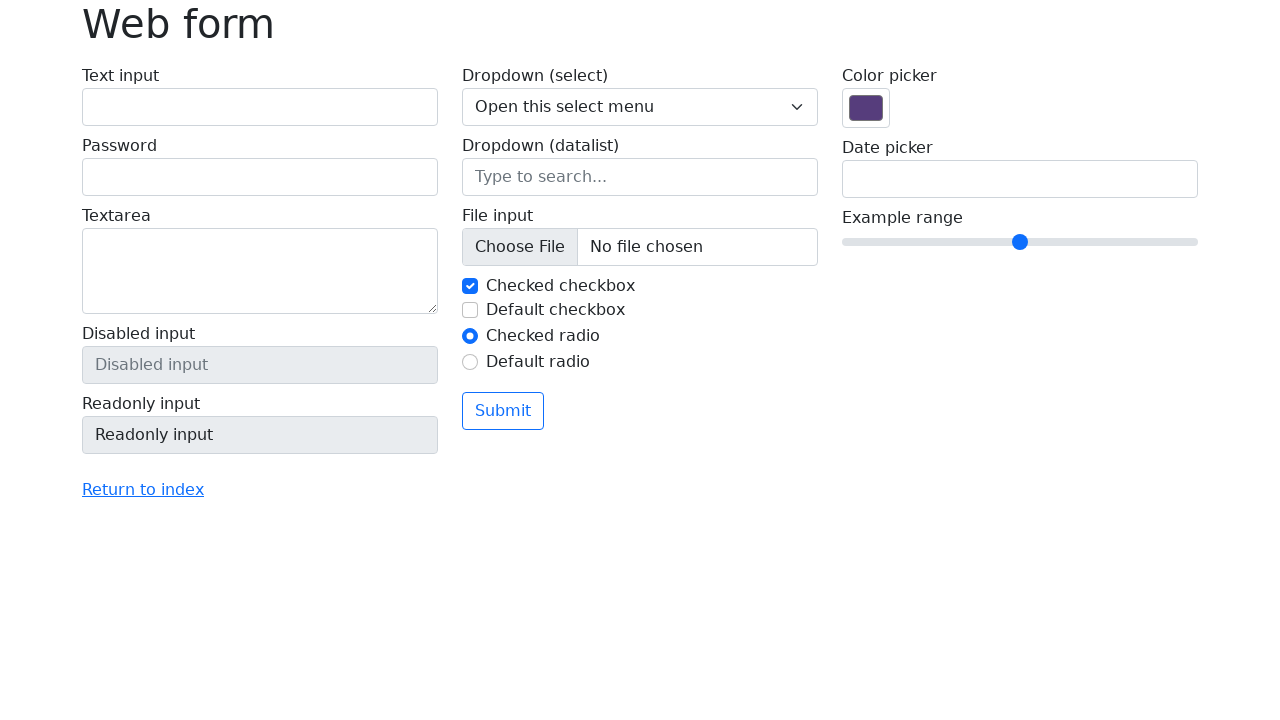

Clicked the submit button at (503, 411) on [type='submit']
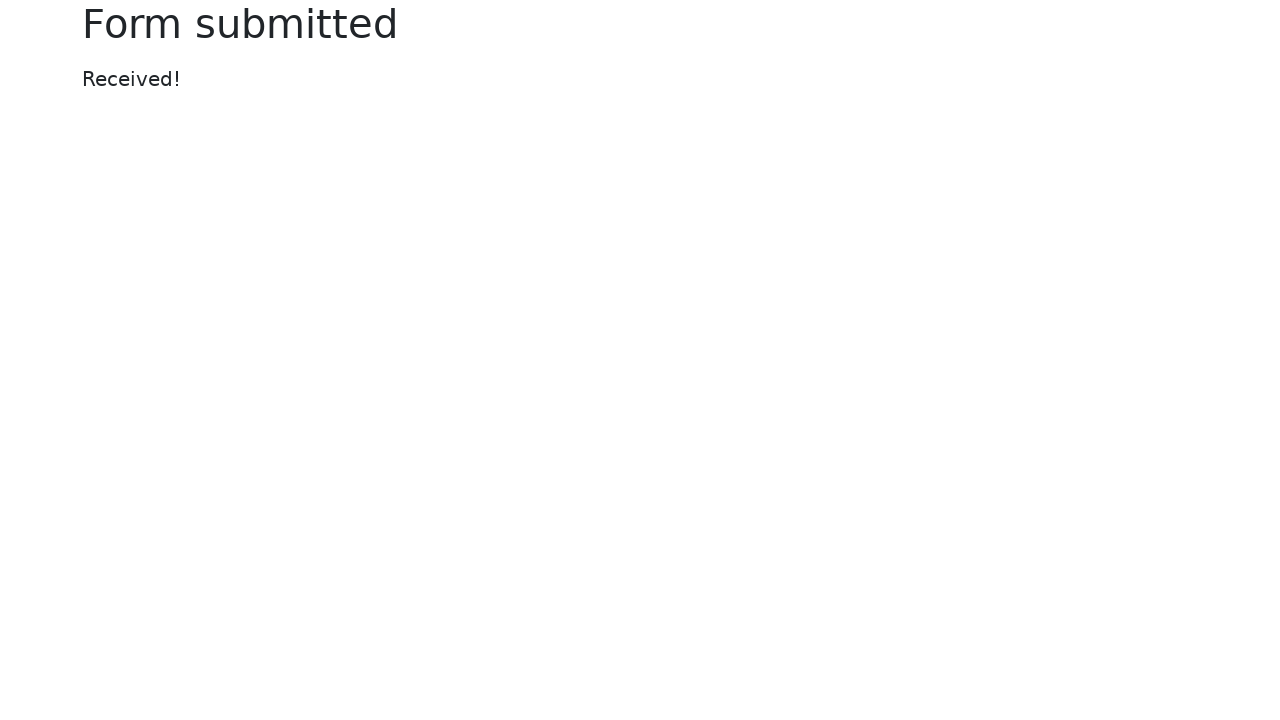

Form submission completed and page loaded
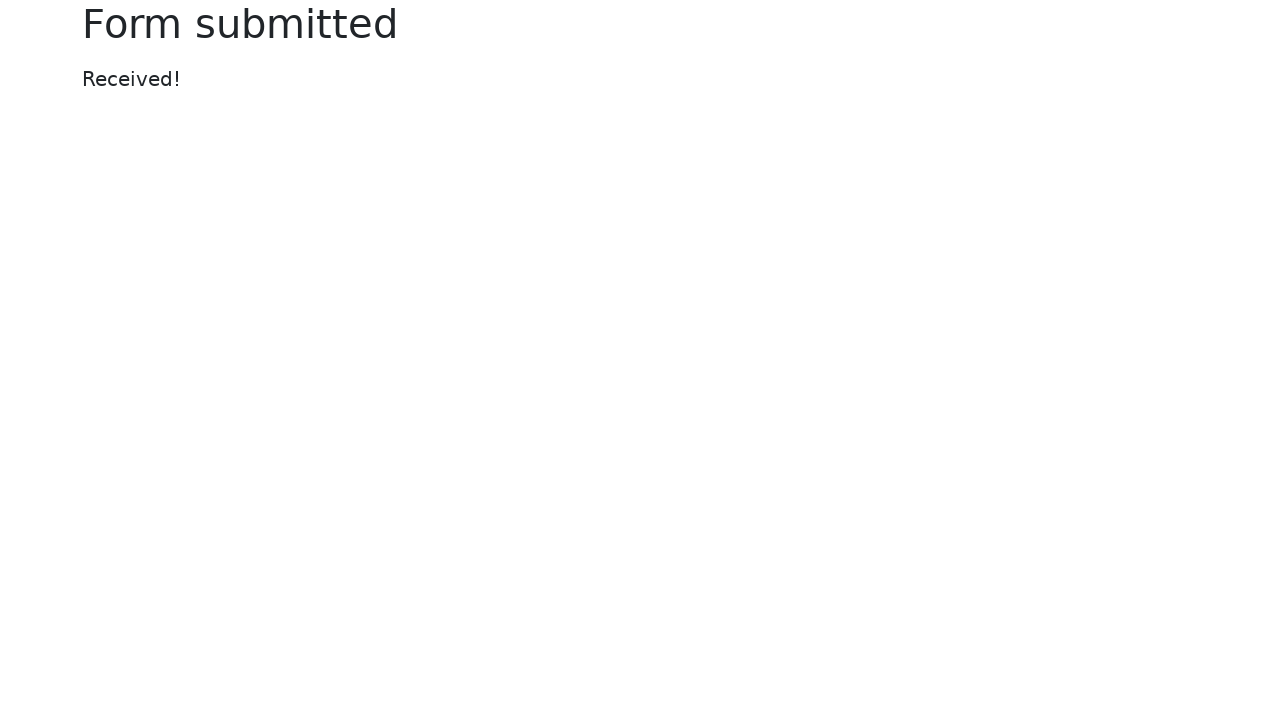

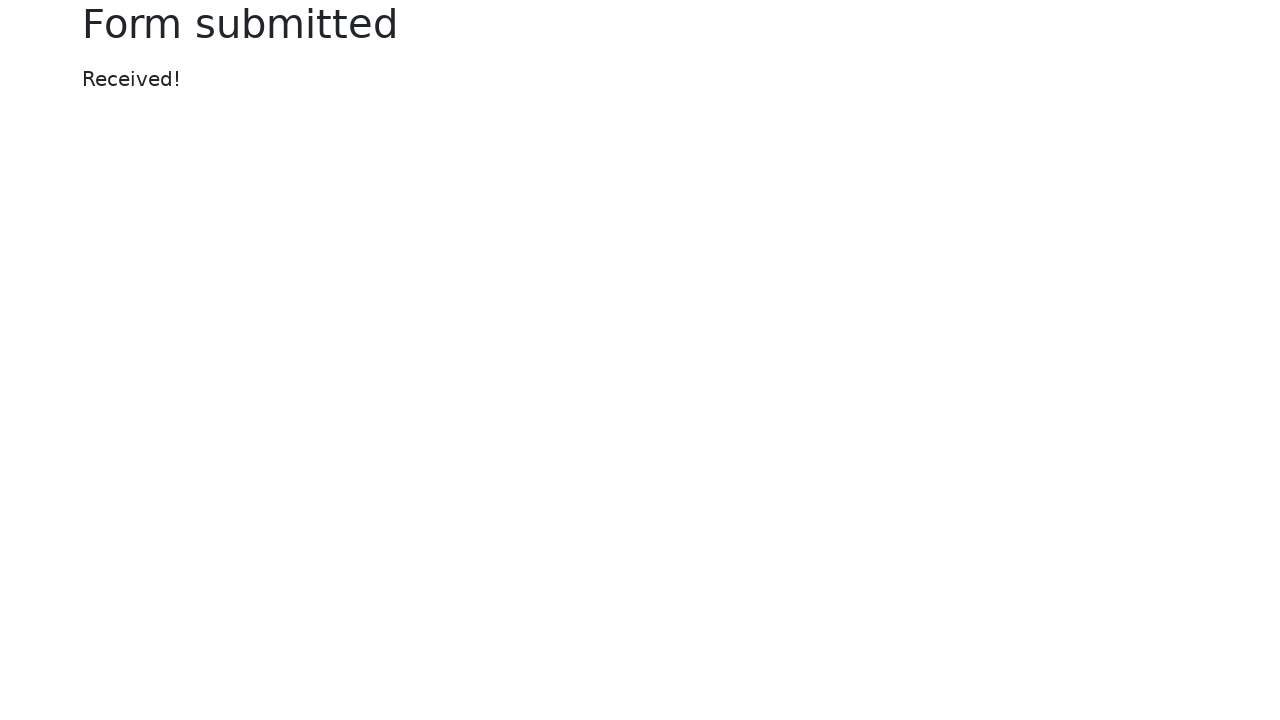